Tests tooltip functionality by hovering over a button element and verifying the tooltip text appears

Starting URL: https://demoqa.com/tool-tips/

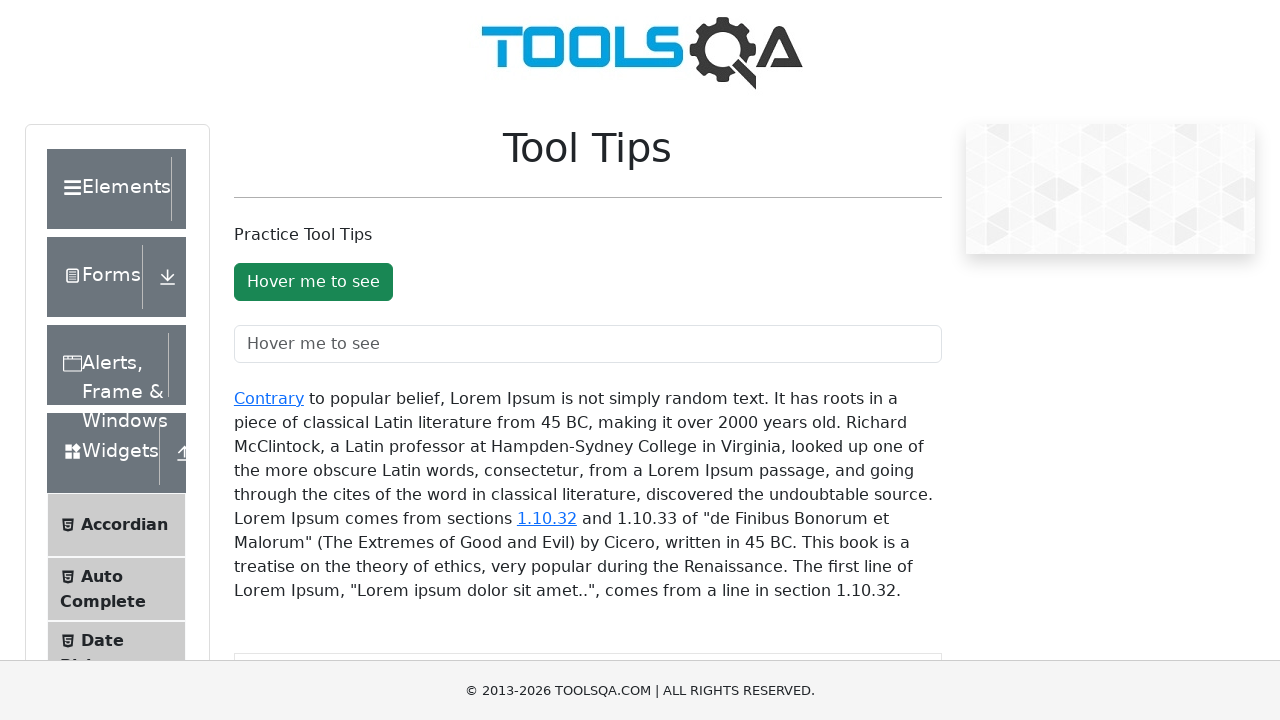

Hovered over the button element to trigger tooltip at (313, 282) on #toolTipButton
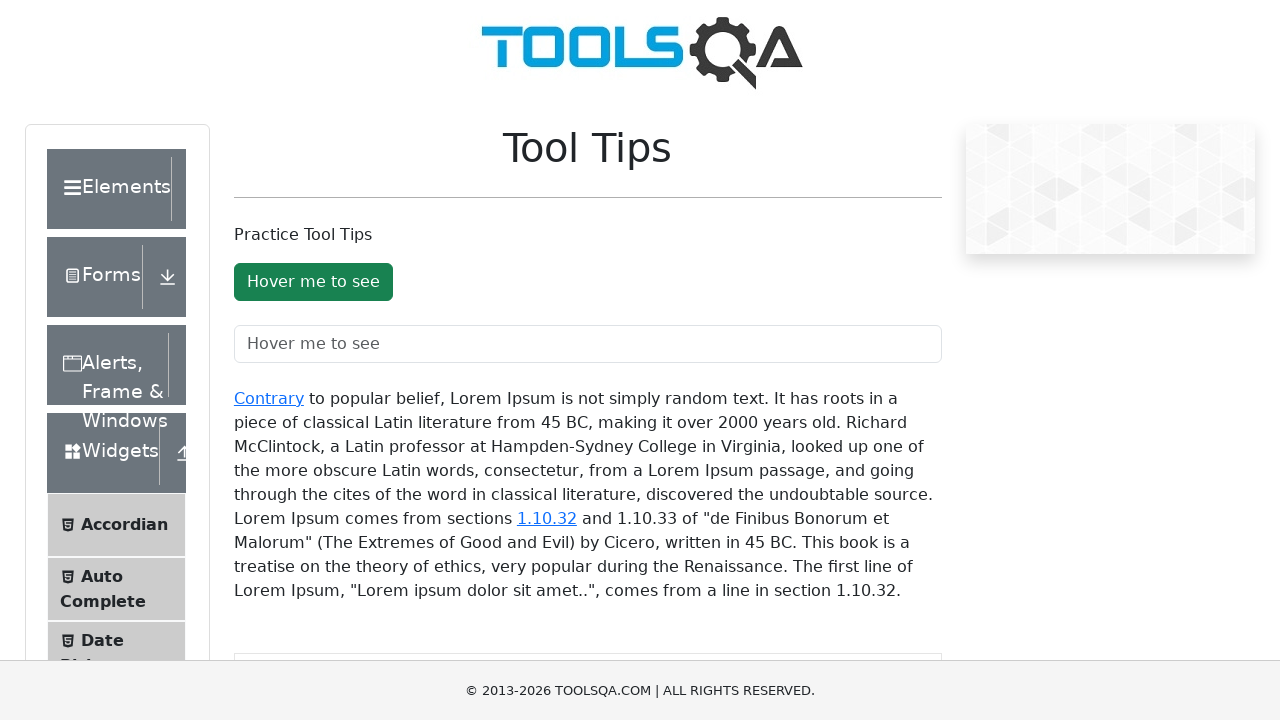

Tooltip appeared after hovering
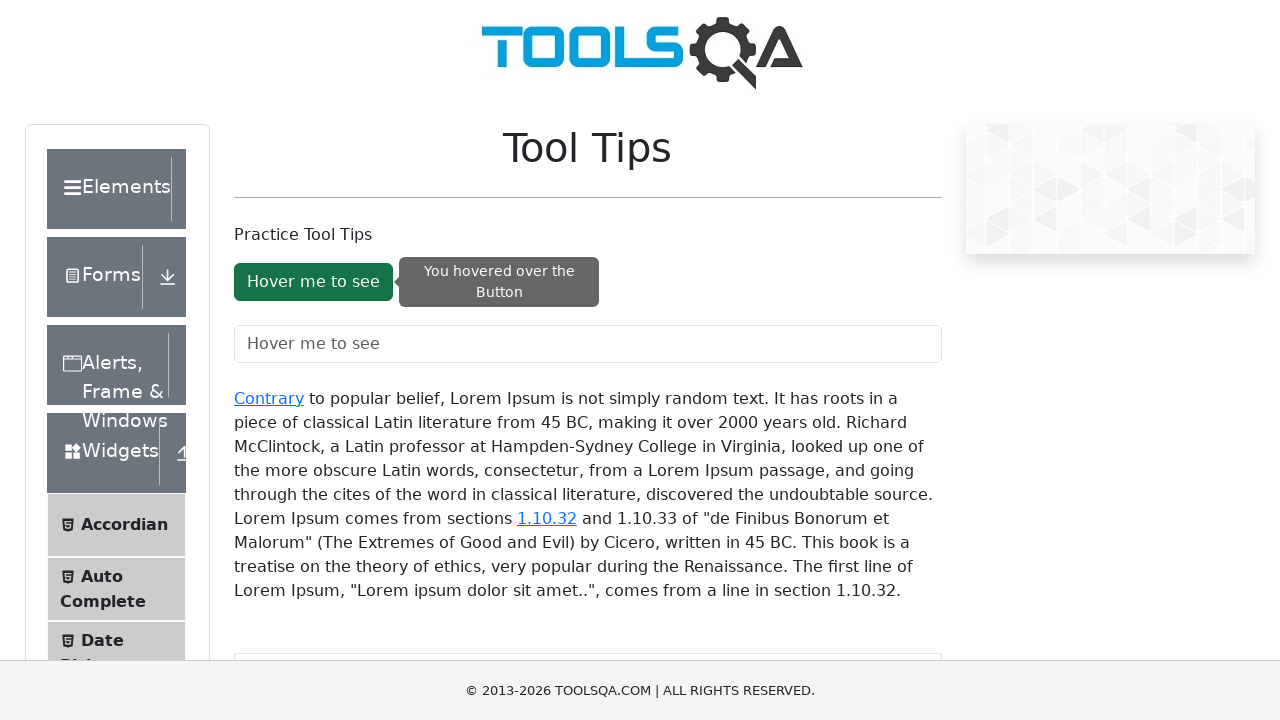

Located tooltip element in DOM
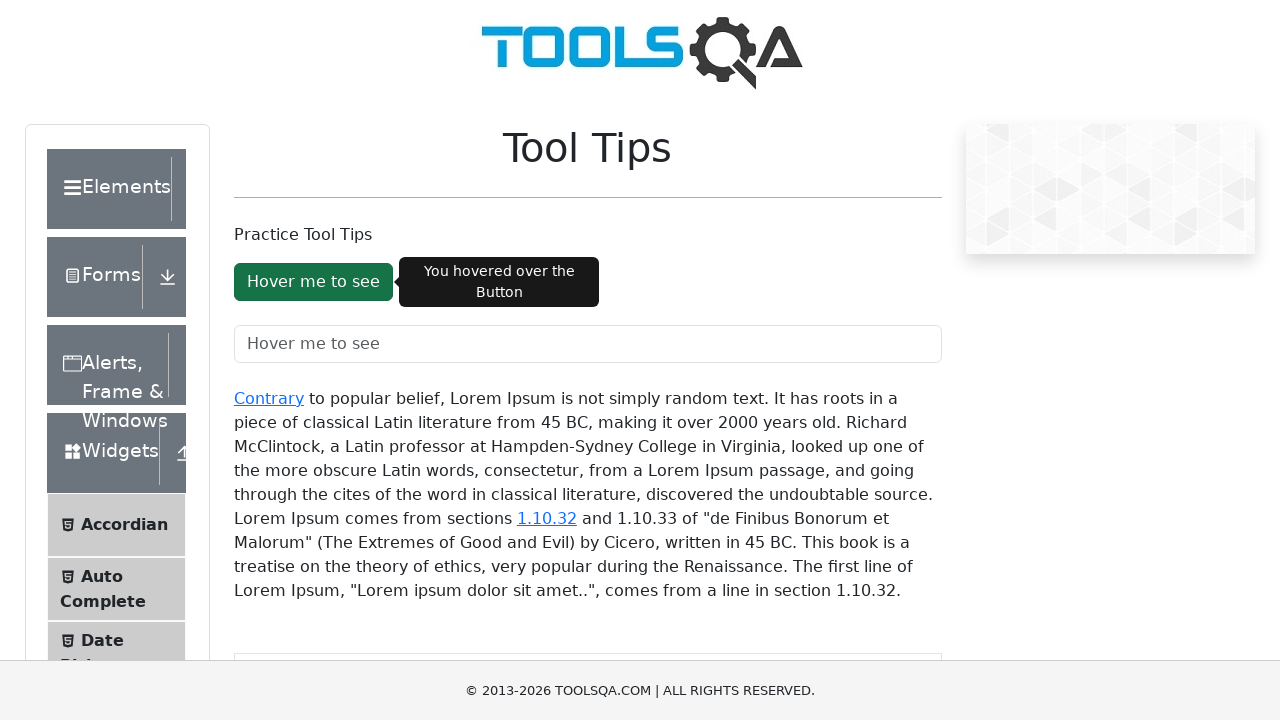

Verified tooltip text content matches expected value 'You hovered over the Button'
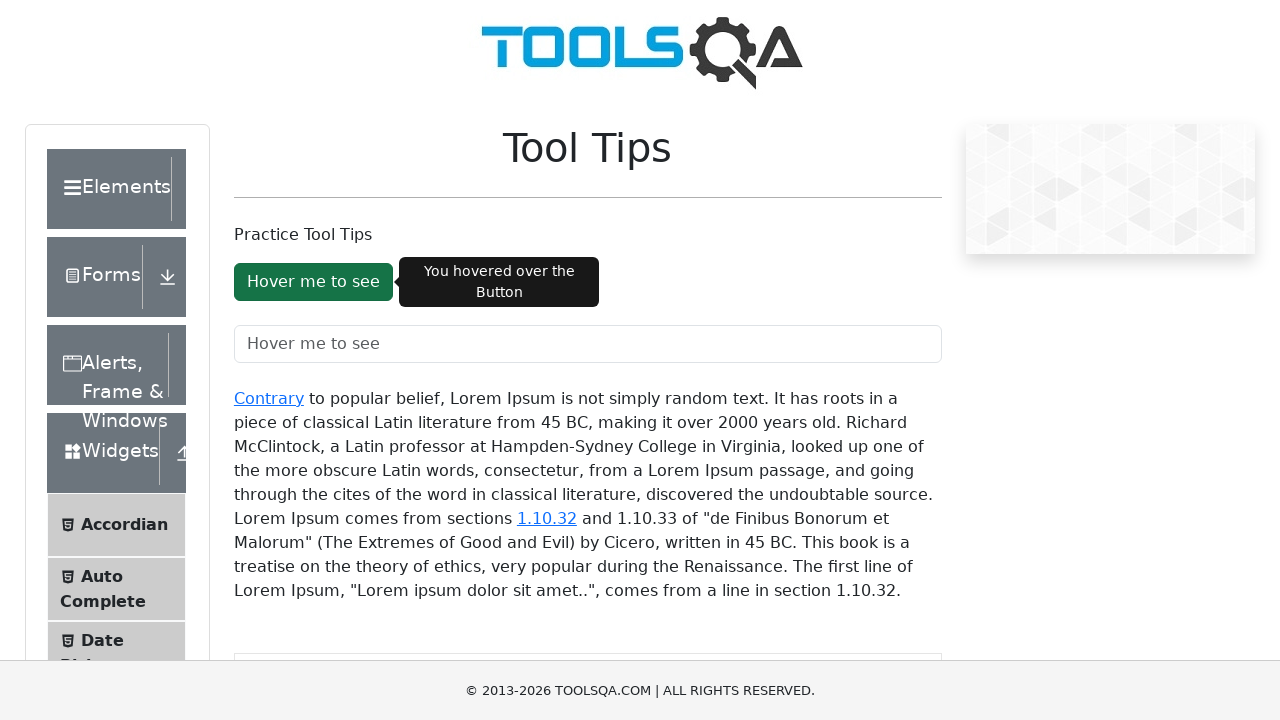

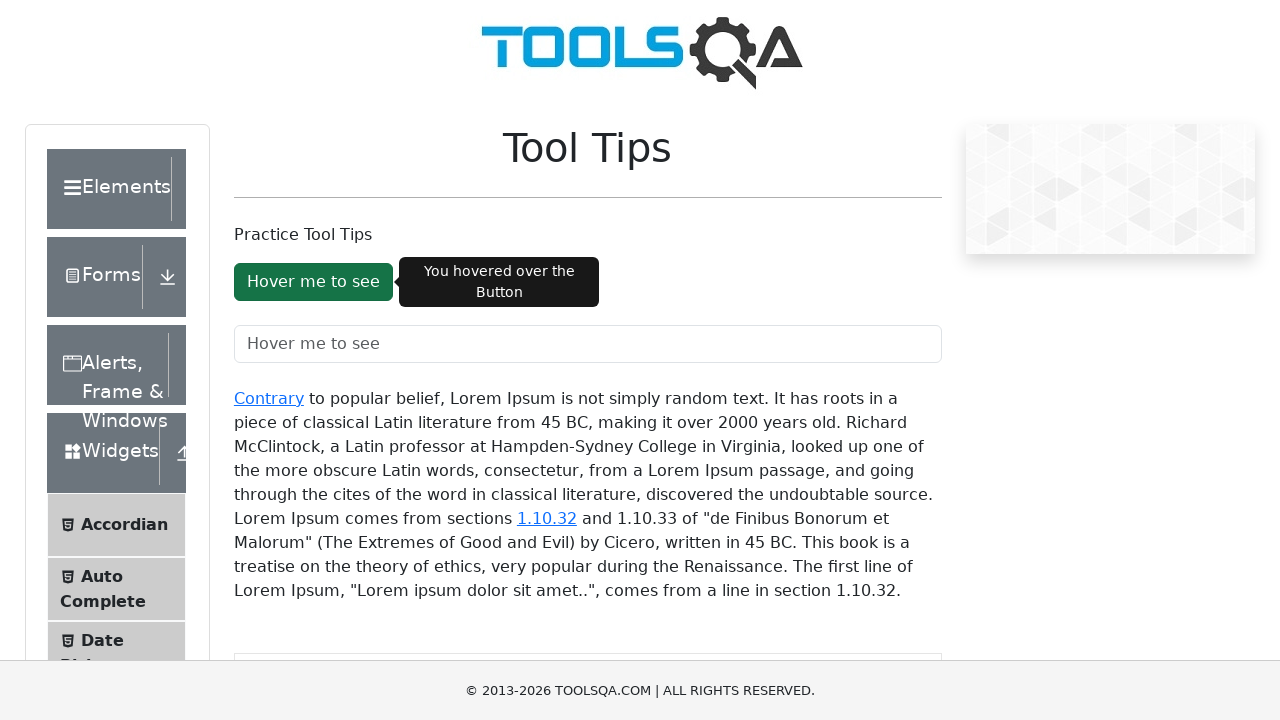